Tests window/tab handling by opening a link in a new tab using keyboard shortcut and switching between parent and child windows

Starting URL: https://www.pavantestingtools.com/

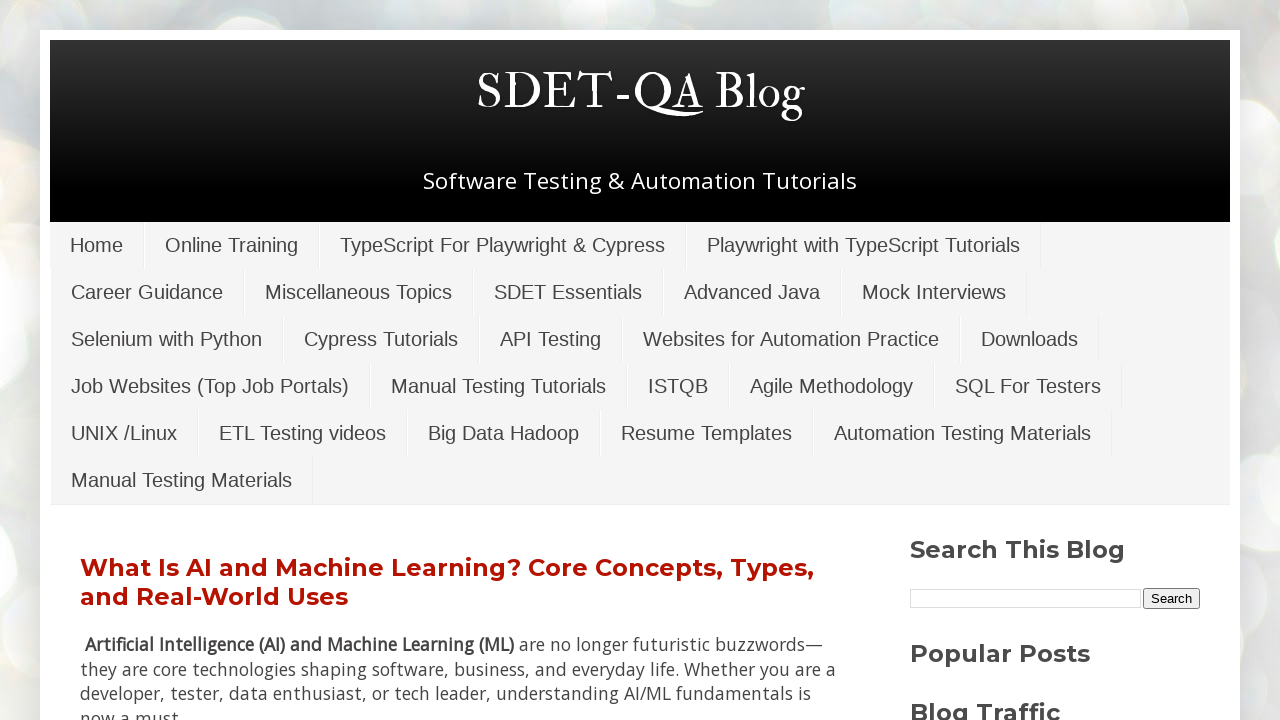

Clicked 'Online Training' link with Ctrl modifier to open in new tab at (232, 245) on a:has-text('Online Training')
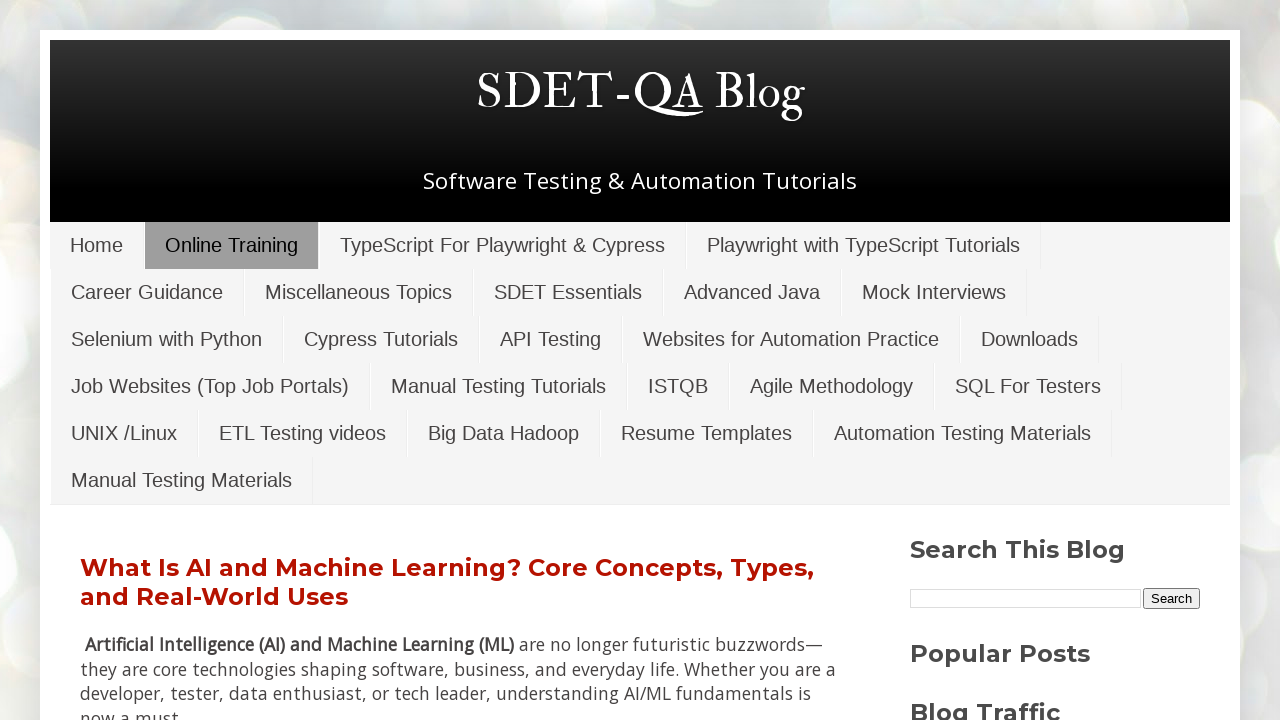

Waited 3 seconds for new tab to open
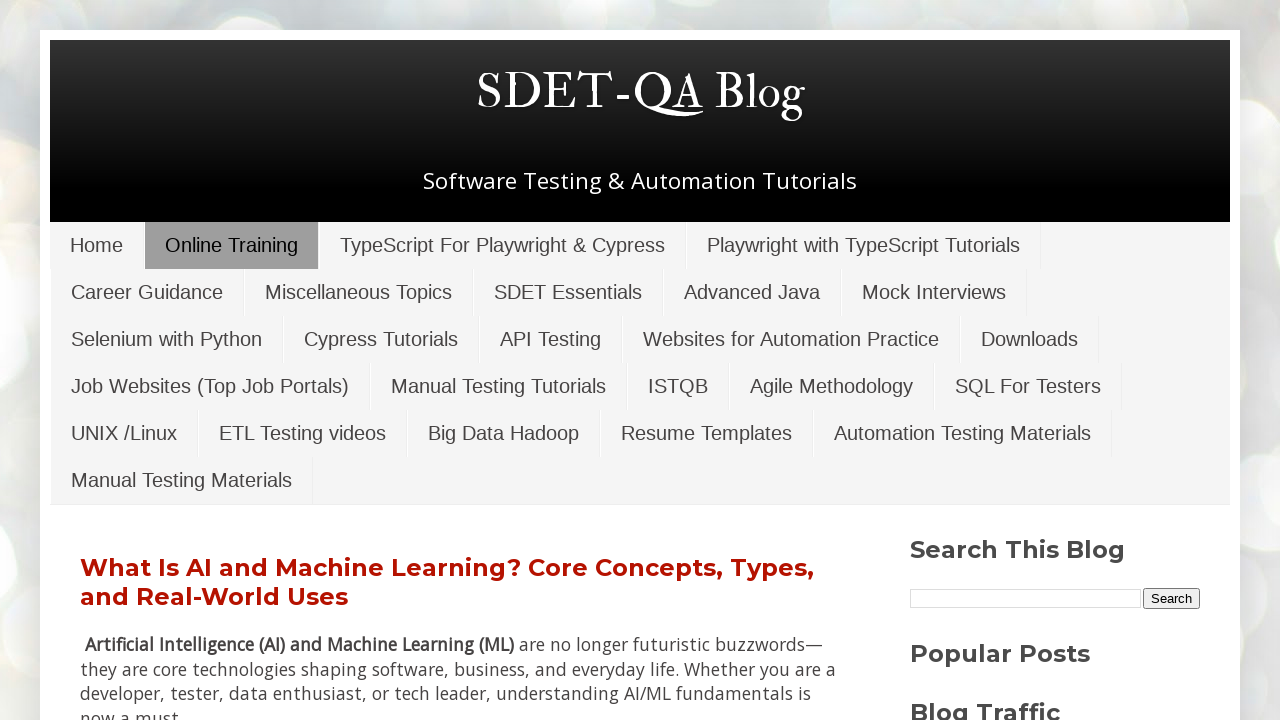

Retrieved all open pages/tabs from context
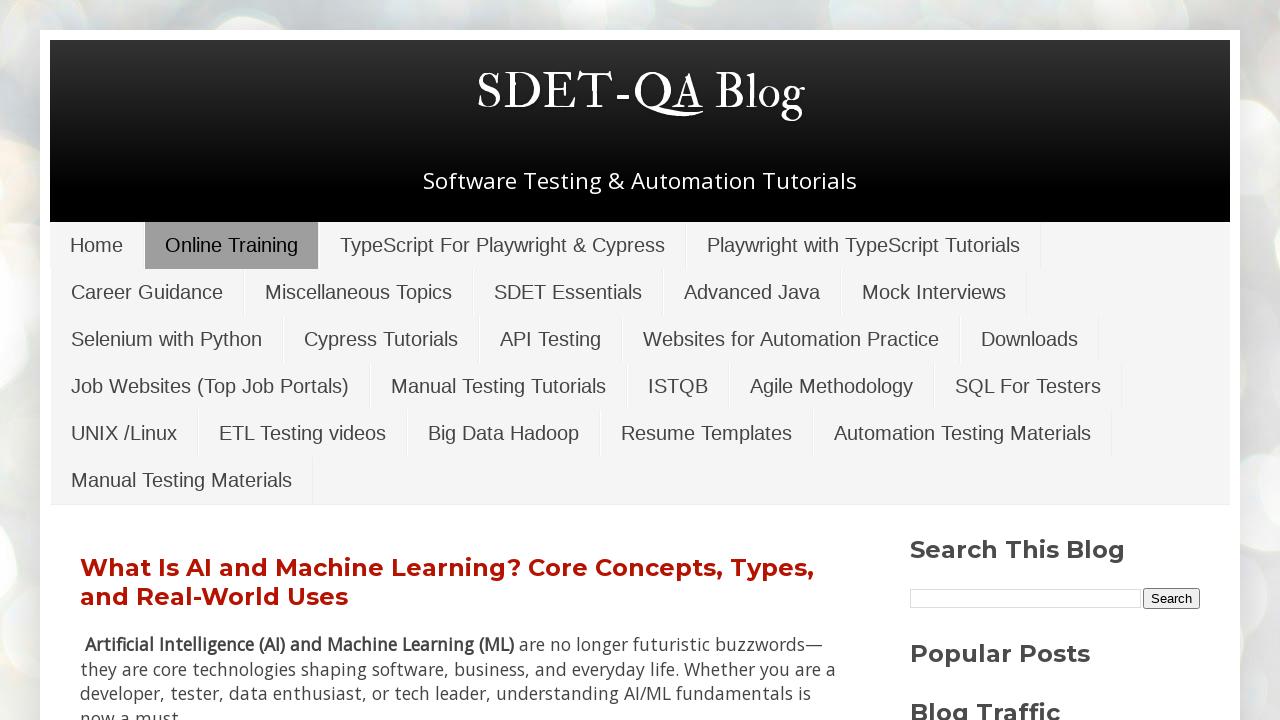

Verified that exactly 2 tabs are open
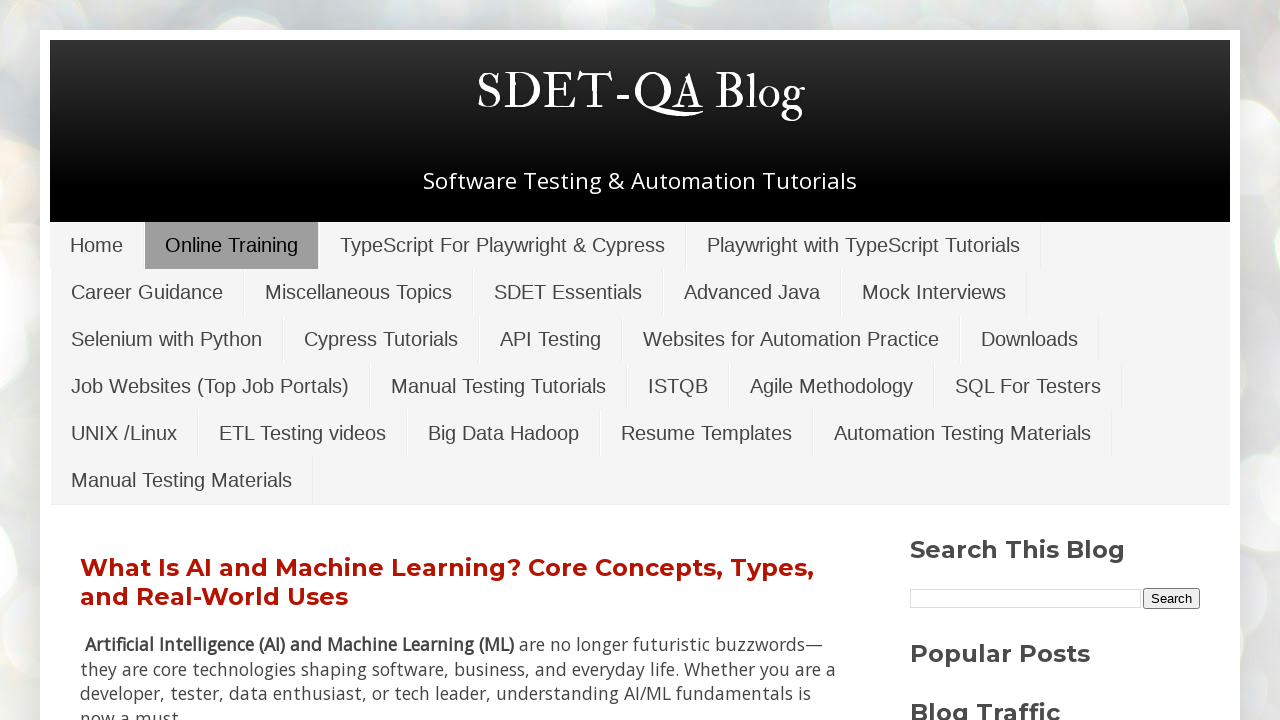

Switched to parent window (first tab)
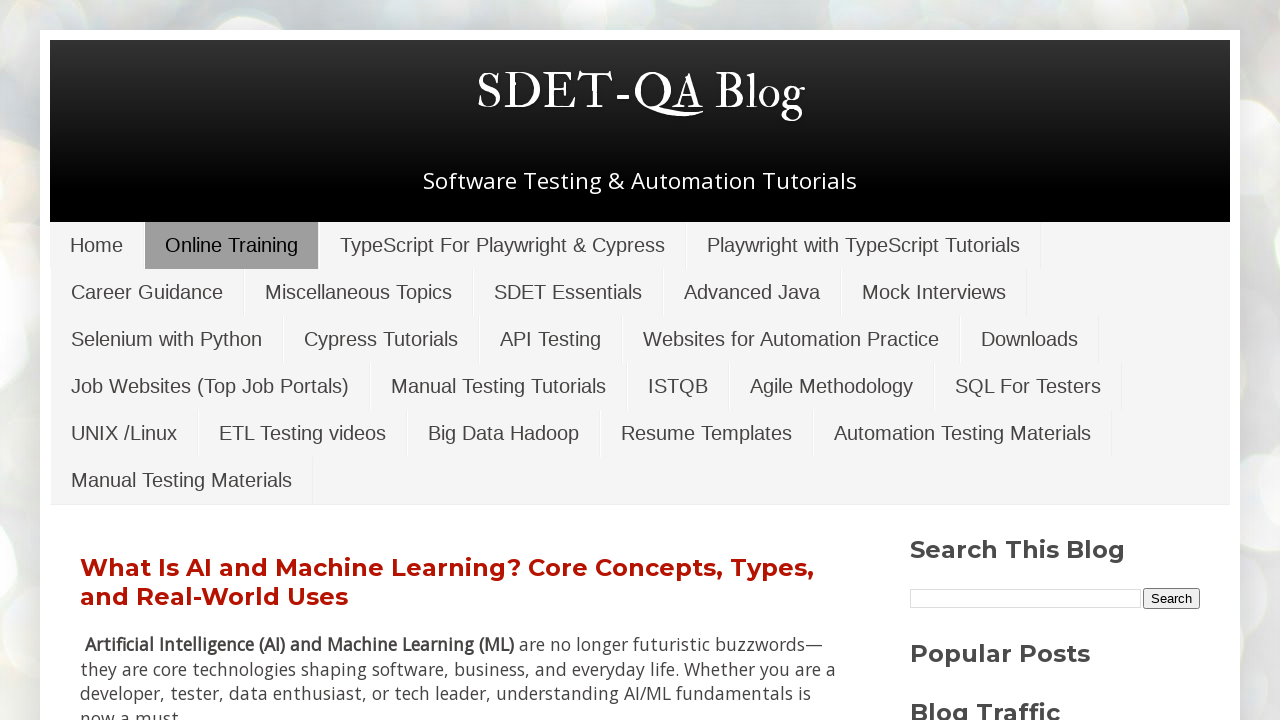

Waited 4 seconds on parent tab
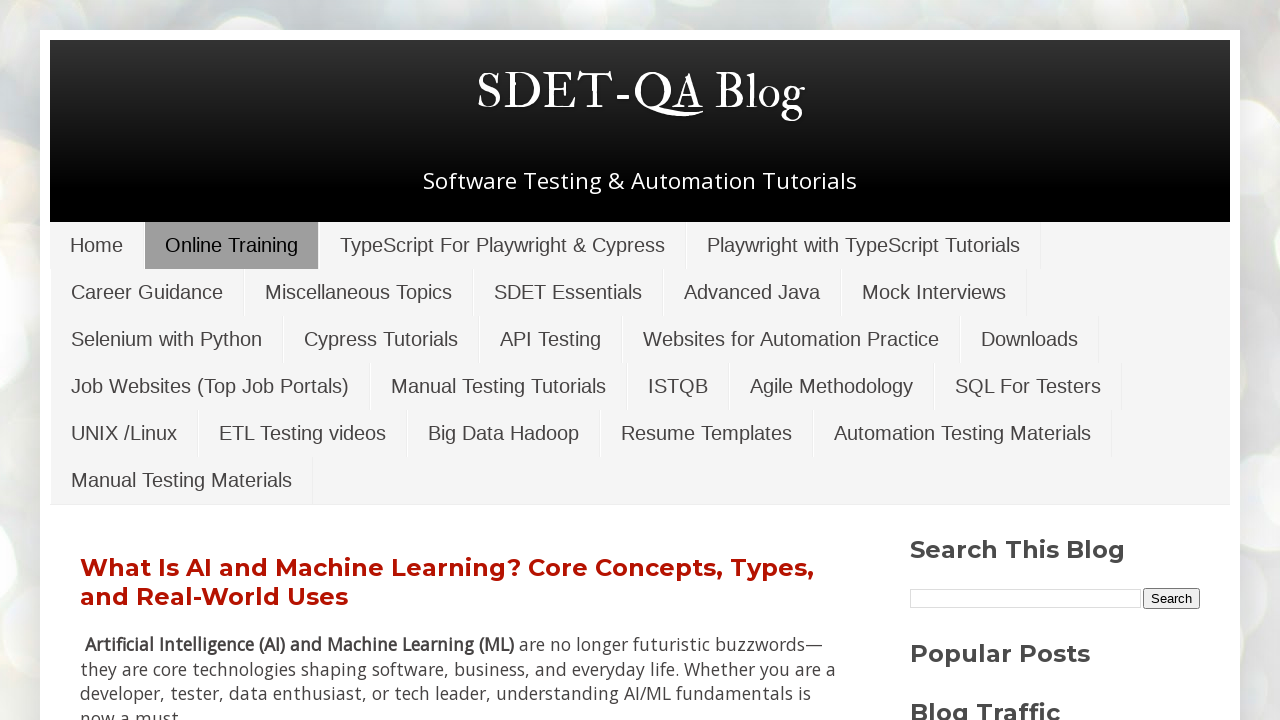

Switched to child window (second tab)
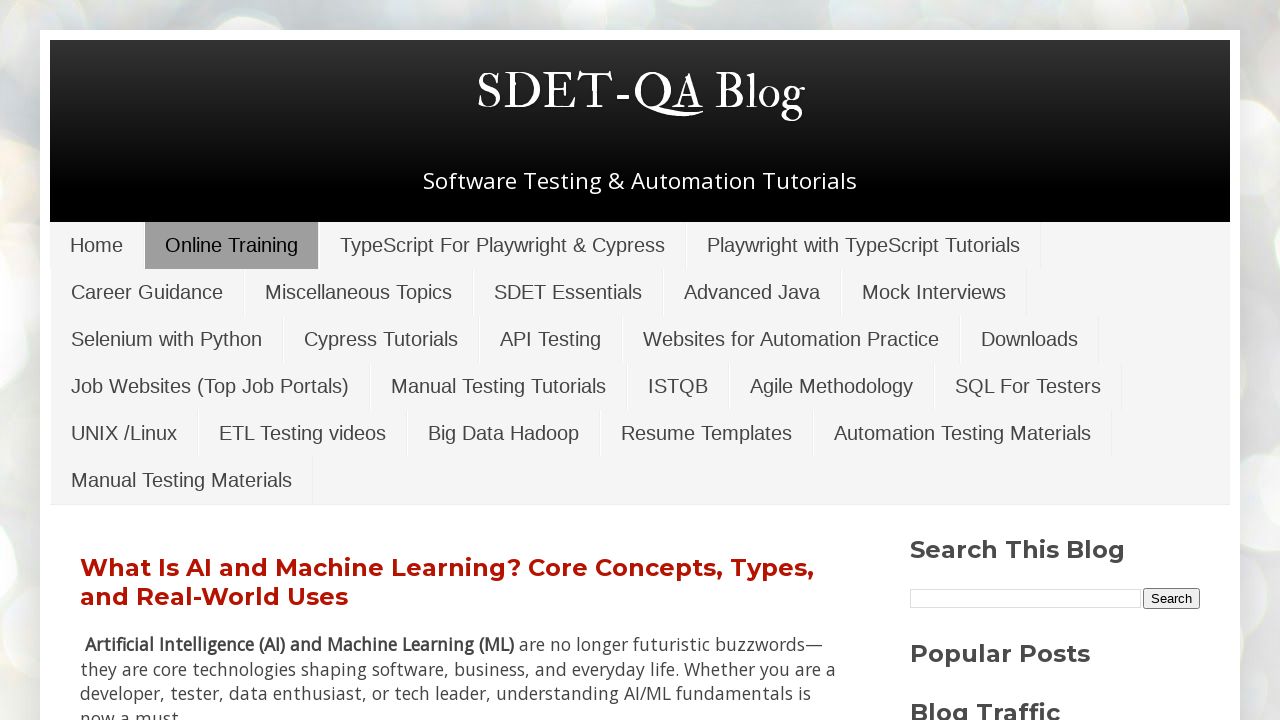

Waited 5 seconds on child tab
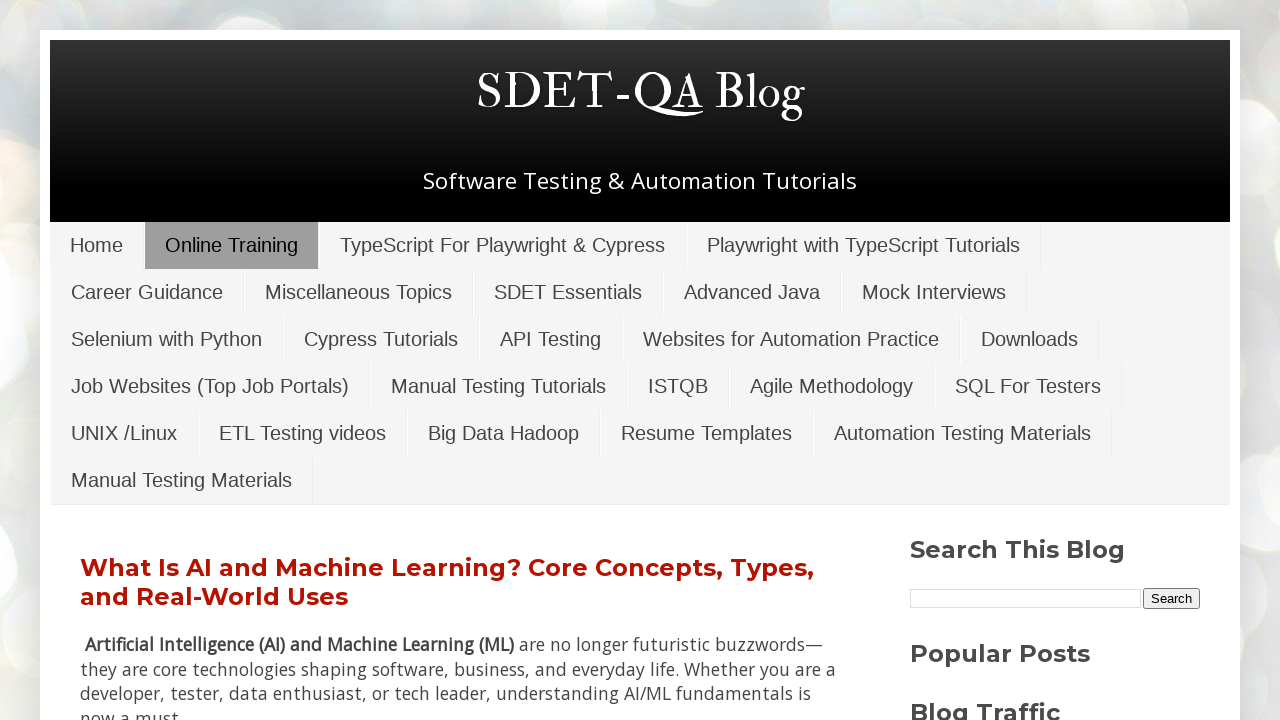

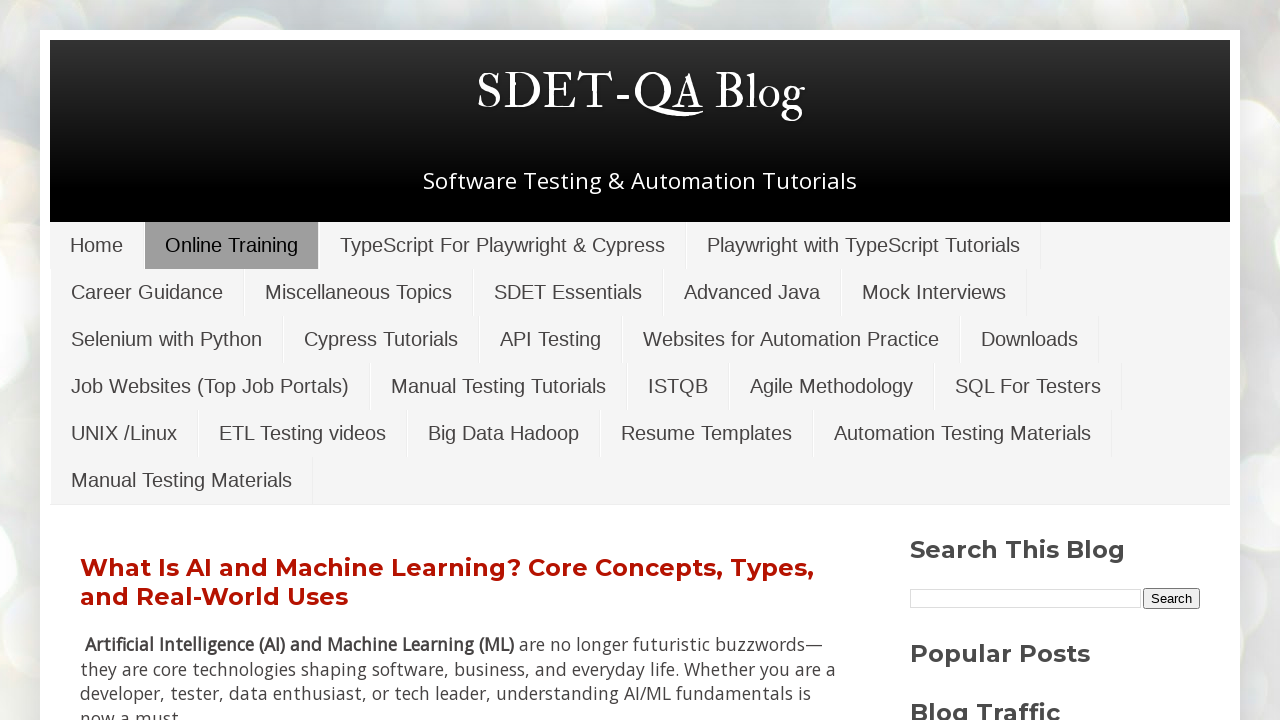